Tests registration form by filling first name, last name, and email fields, then submitting the form and verifying successful registration

Starting URL: http://suninjuly.github.io/registration1.html

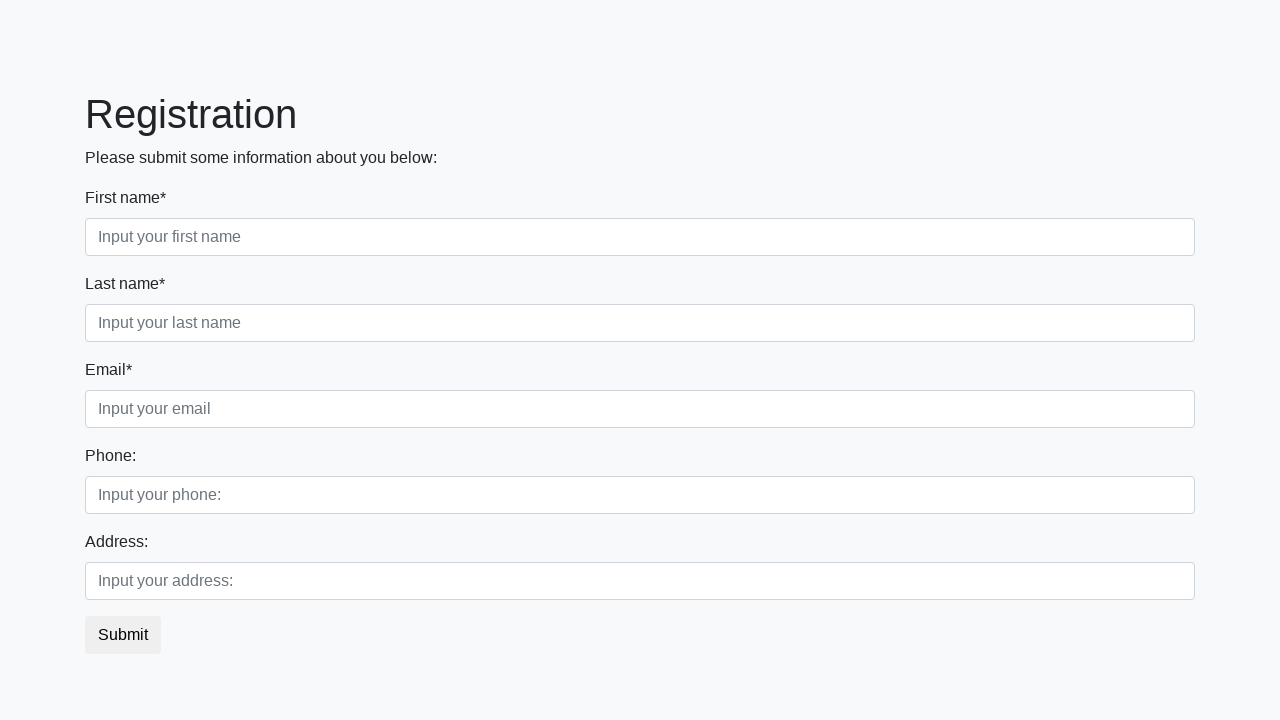

Filled first name field with 'Ivan' on //input[@placeholder='Input your first name']
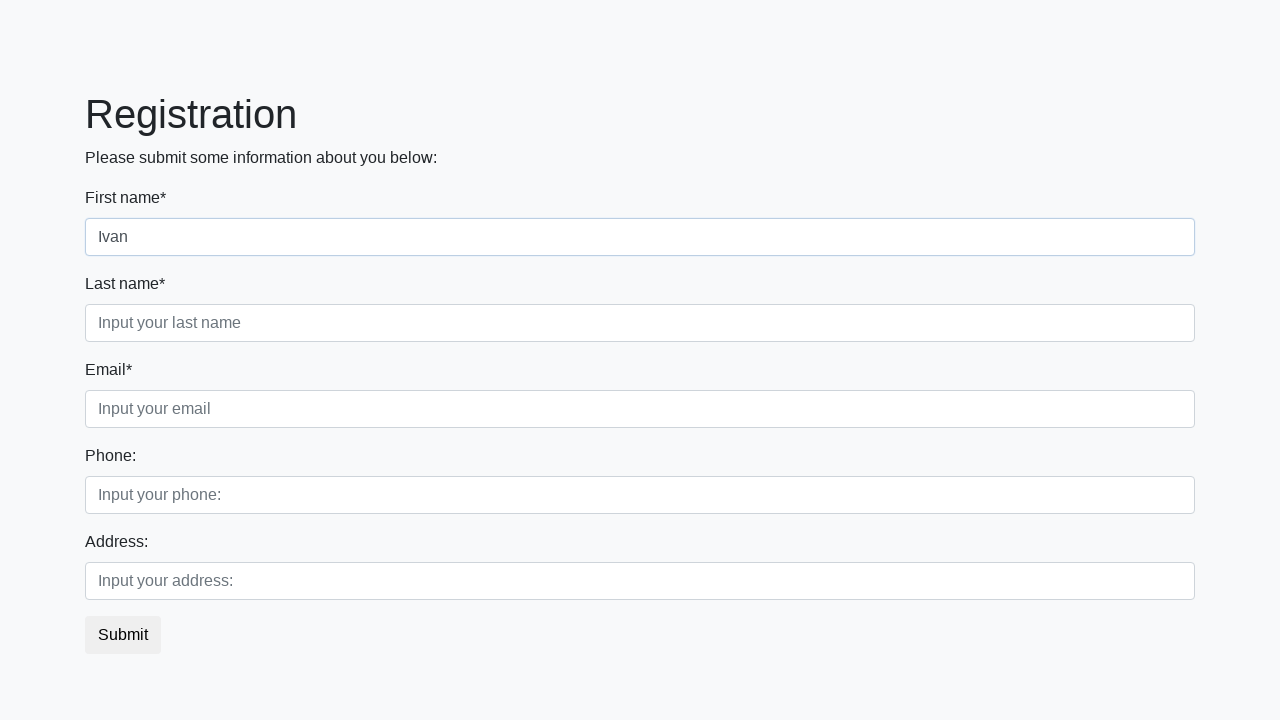

Filled last name field with 'Petrov' on //input[@placeholder='Input your last name']
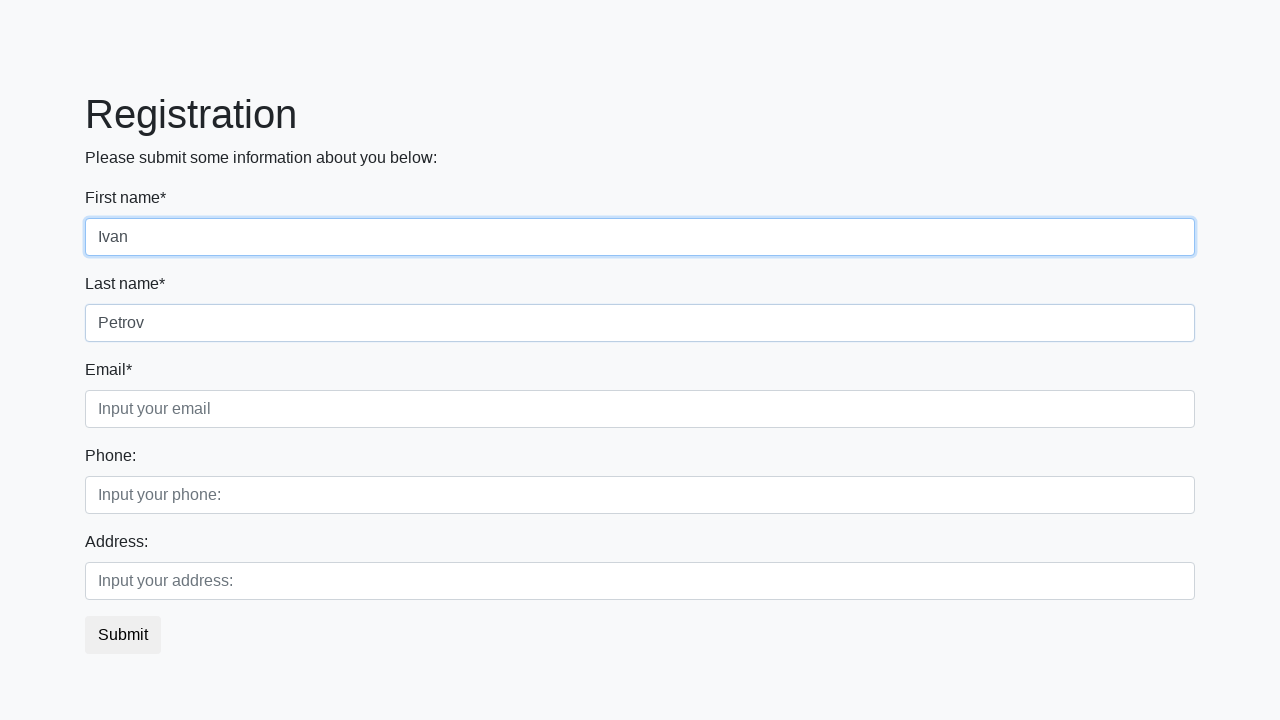

Filled email field with 'ivan.petrov@example.com' on //input[@placeholder='Input your email']
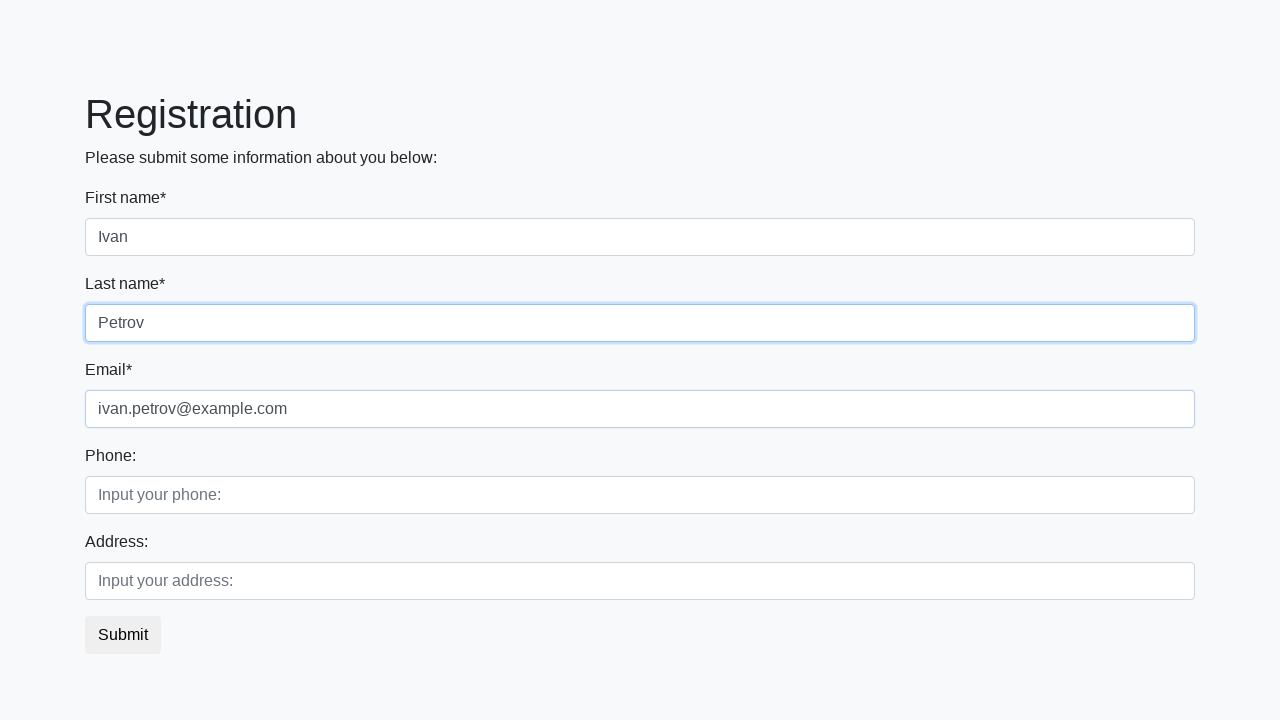

Clicked submit button to register at (123, 635) on button.btn
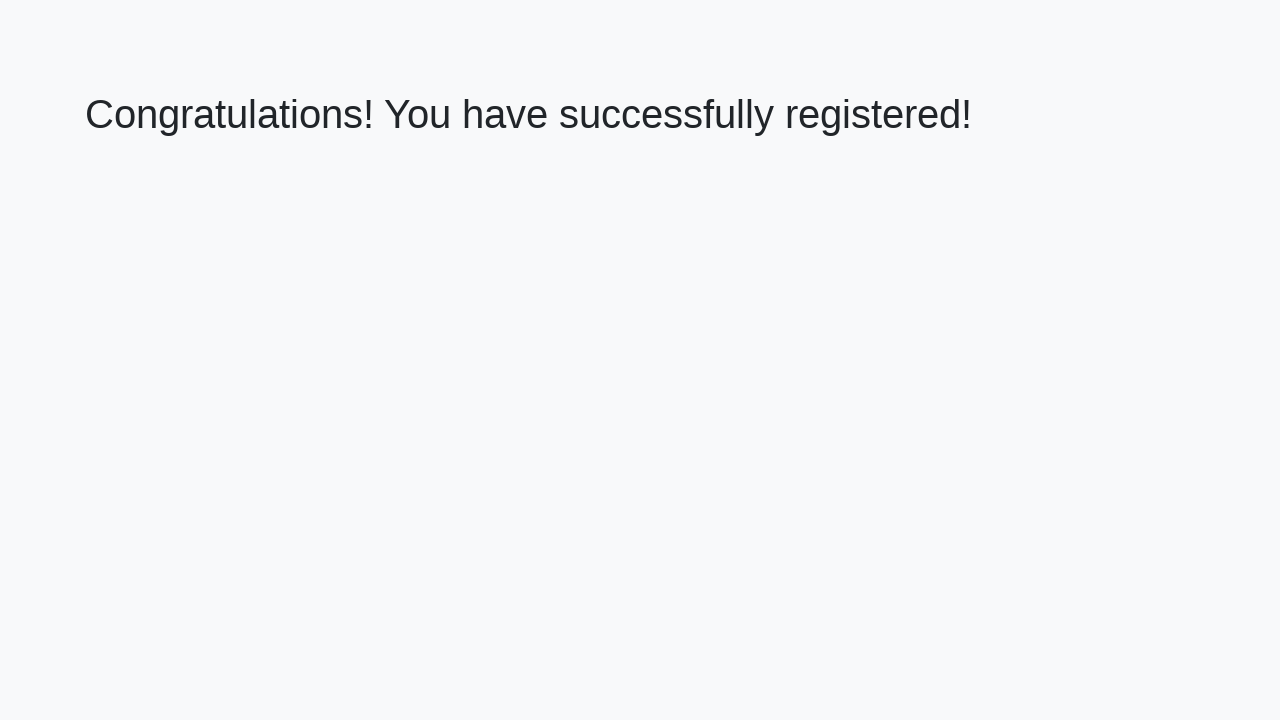

Verified successful registration - success message displayed
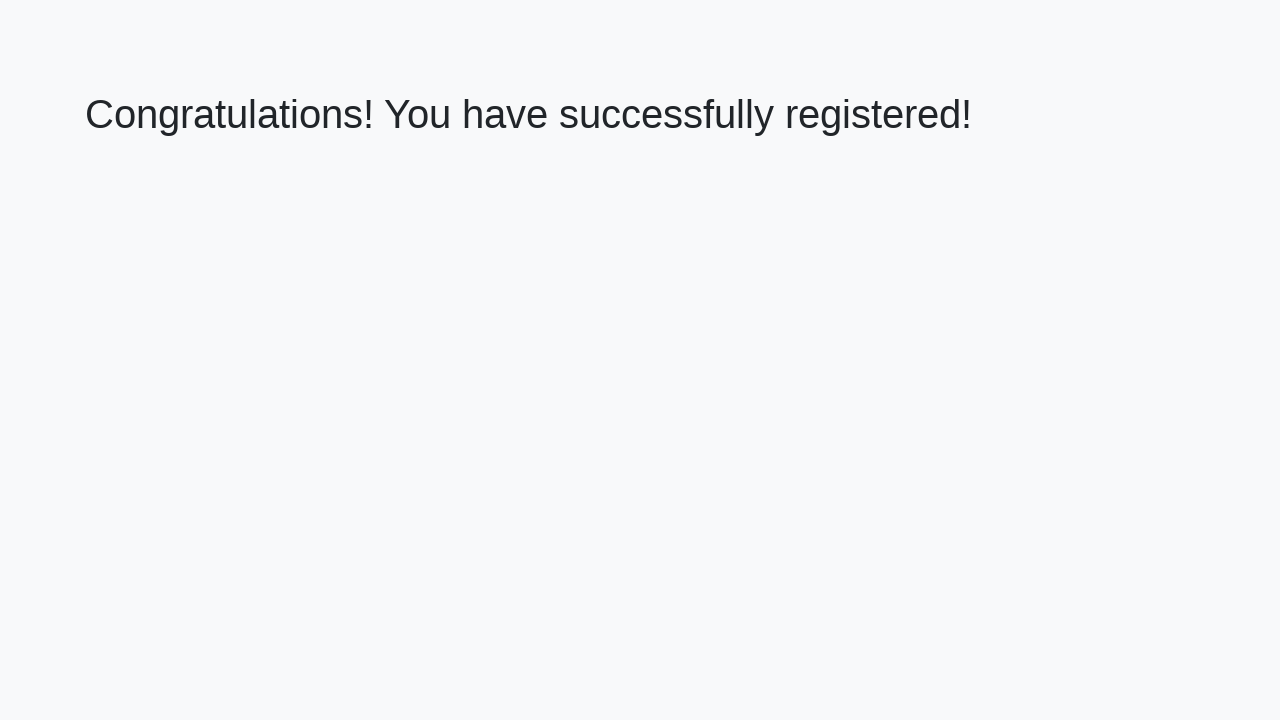

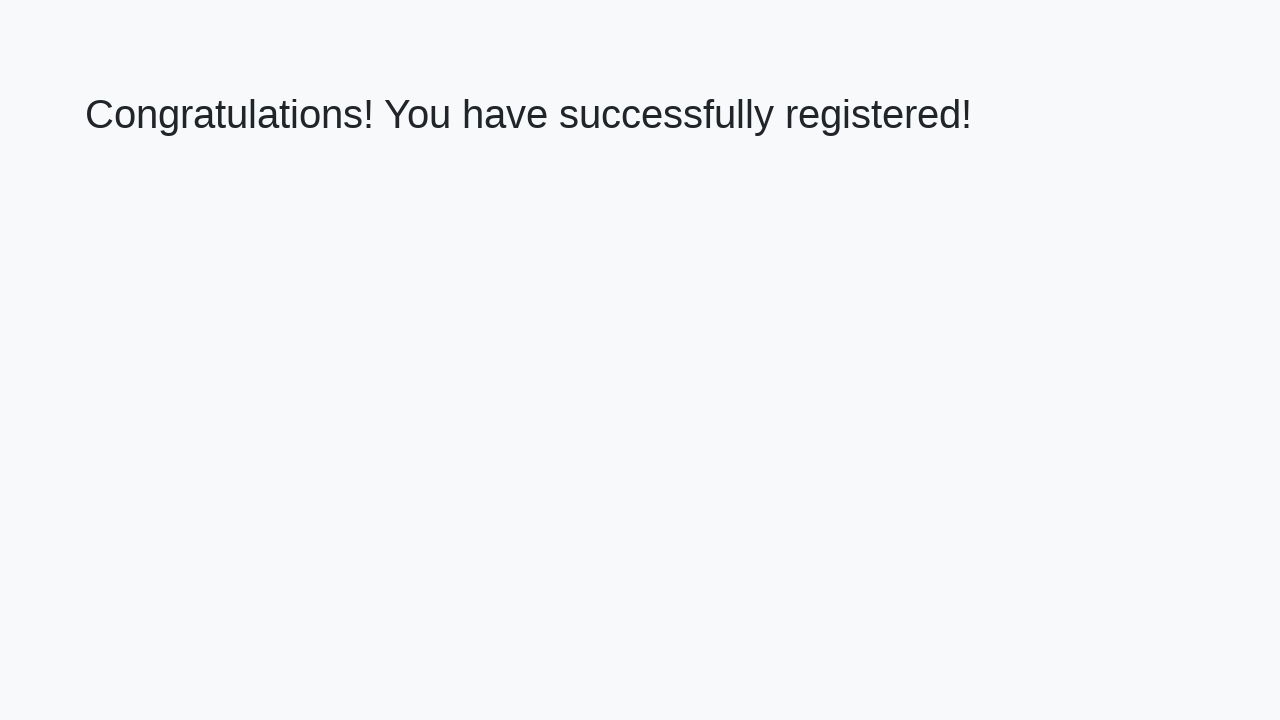